Tests state dropdown by selecting California and verifying the dropdown options are available

Starting URL: https://testcenter.techproeducation.com/index.php?page=dropdown

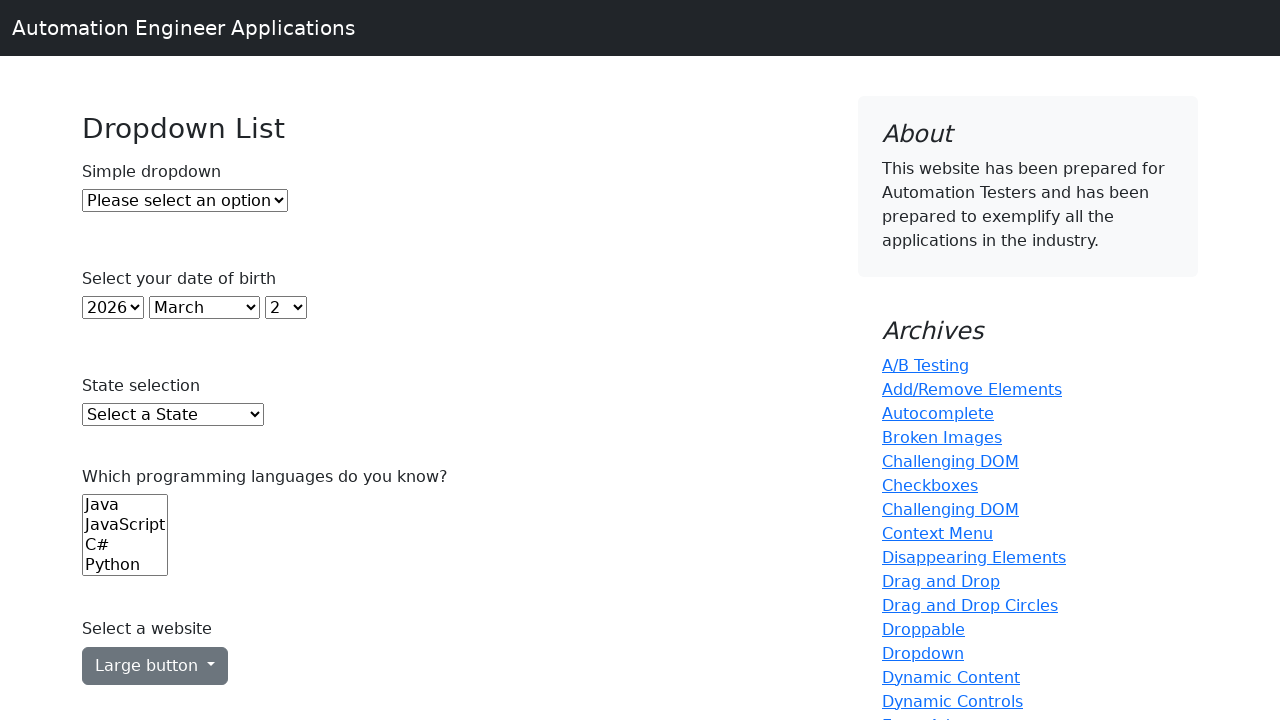

Selected California from state dropdown on #state
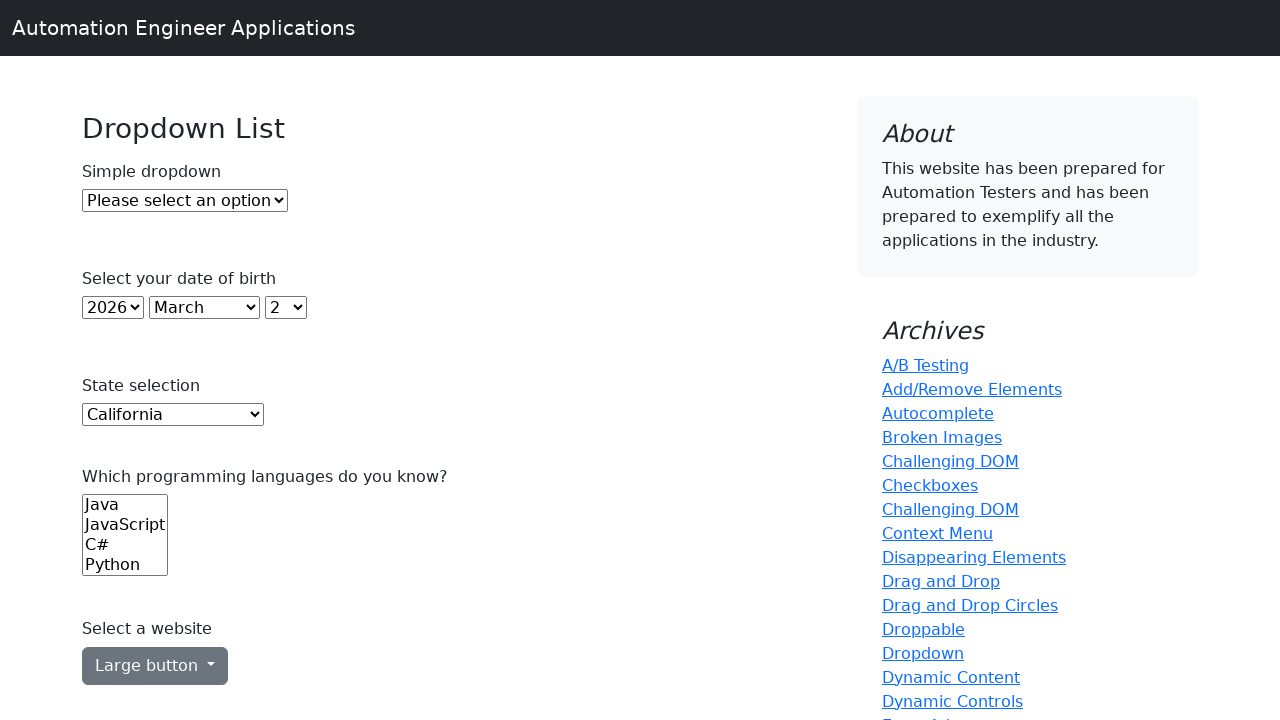

Waited 1 second for selection to be processed
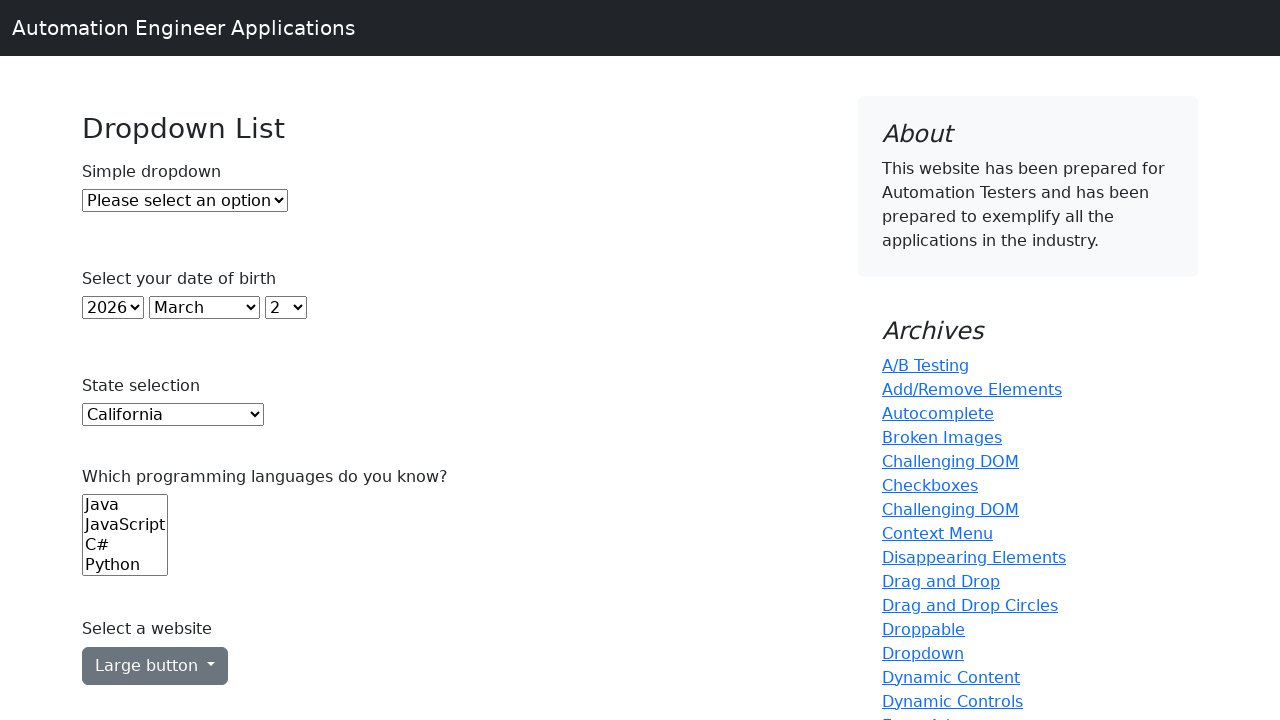

Verified state dropdown element is present and available
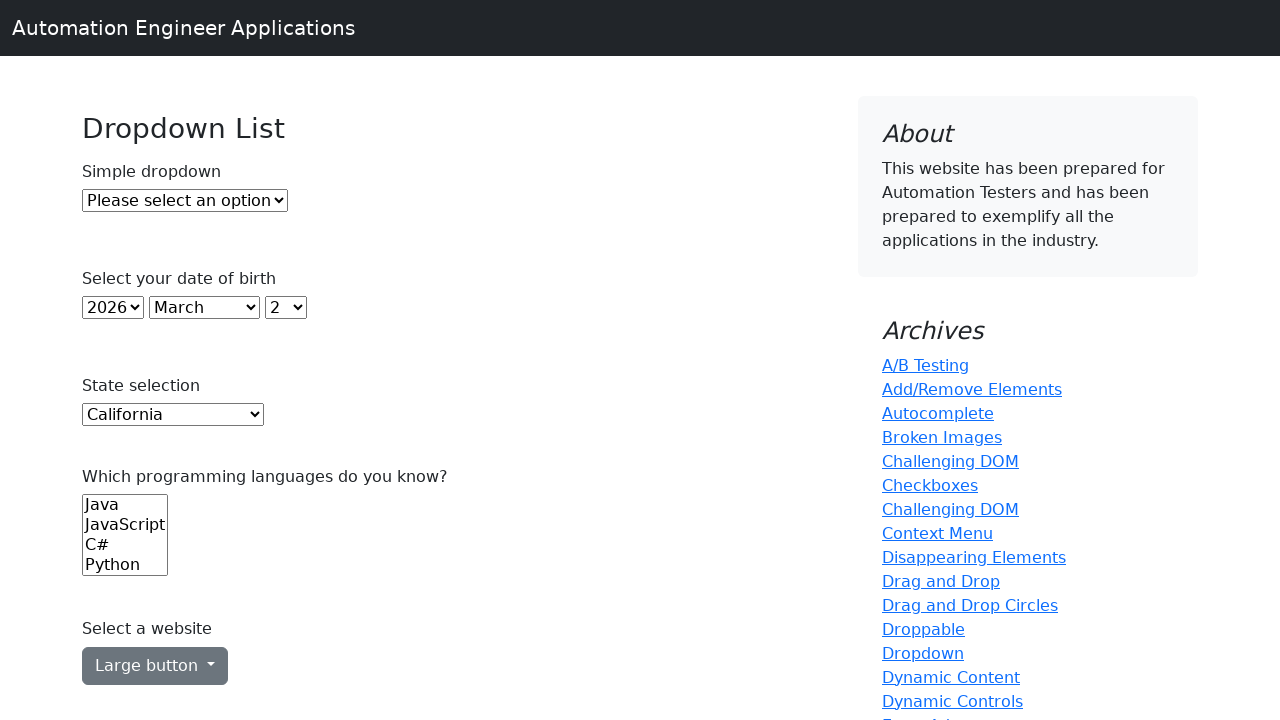

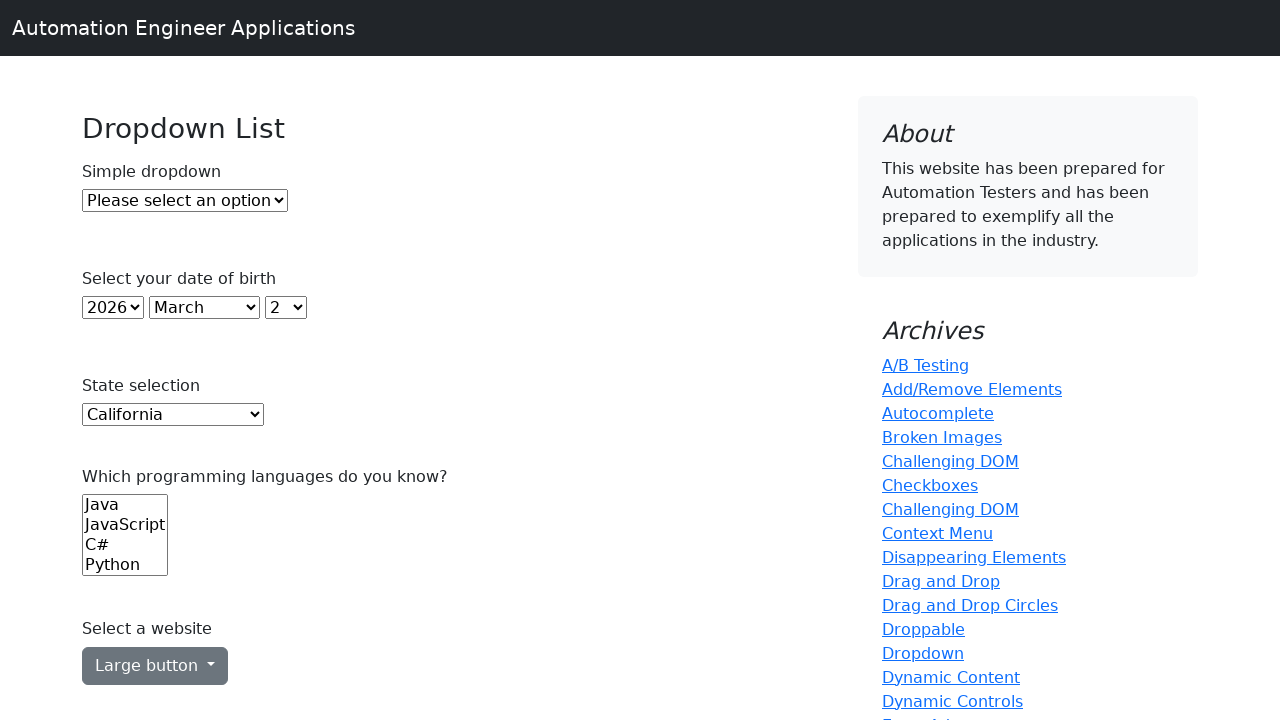